Navigates to a practice automation page and clicks all checkbox elements on the page

Starting URL: https://rahulshettyacademy.com/AutomationPractice/

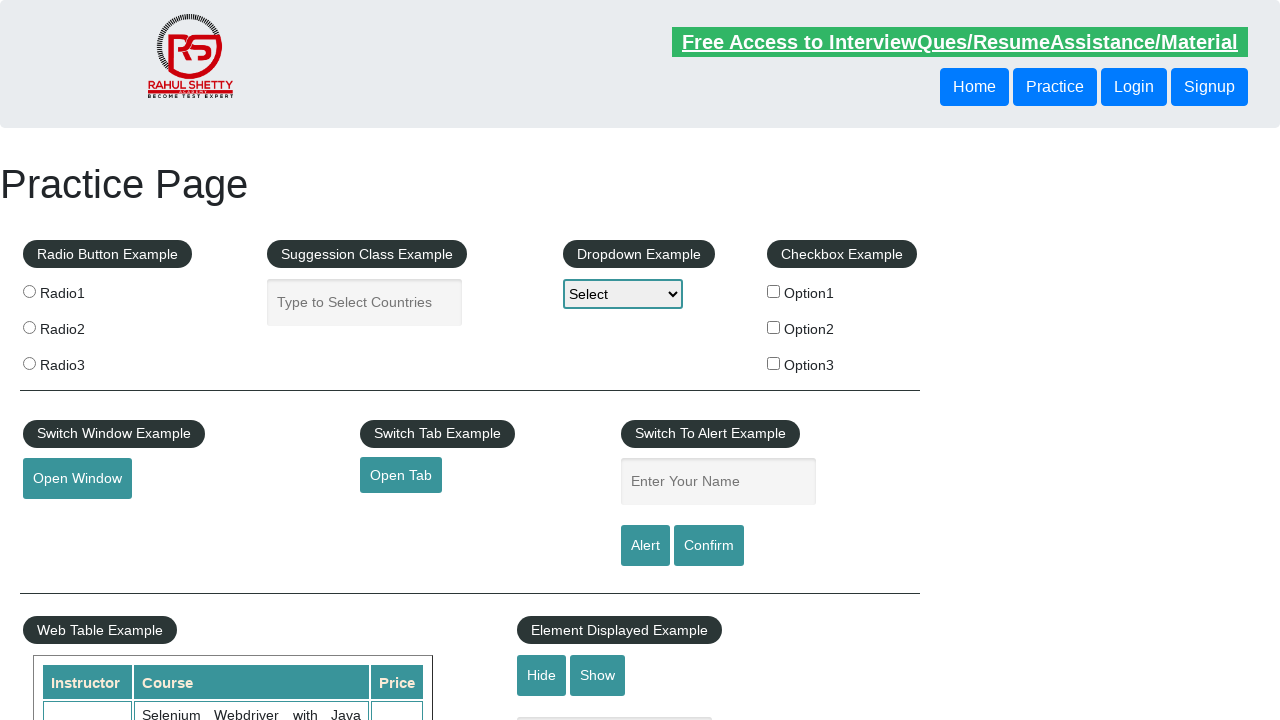

Navigated to practice automation page
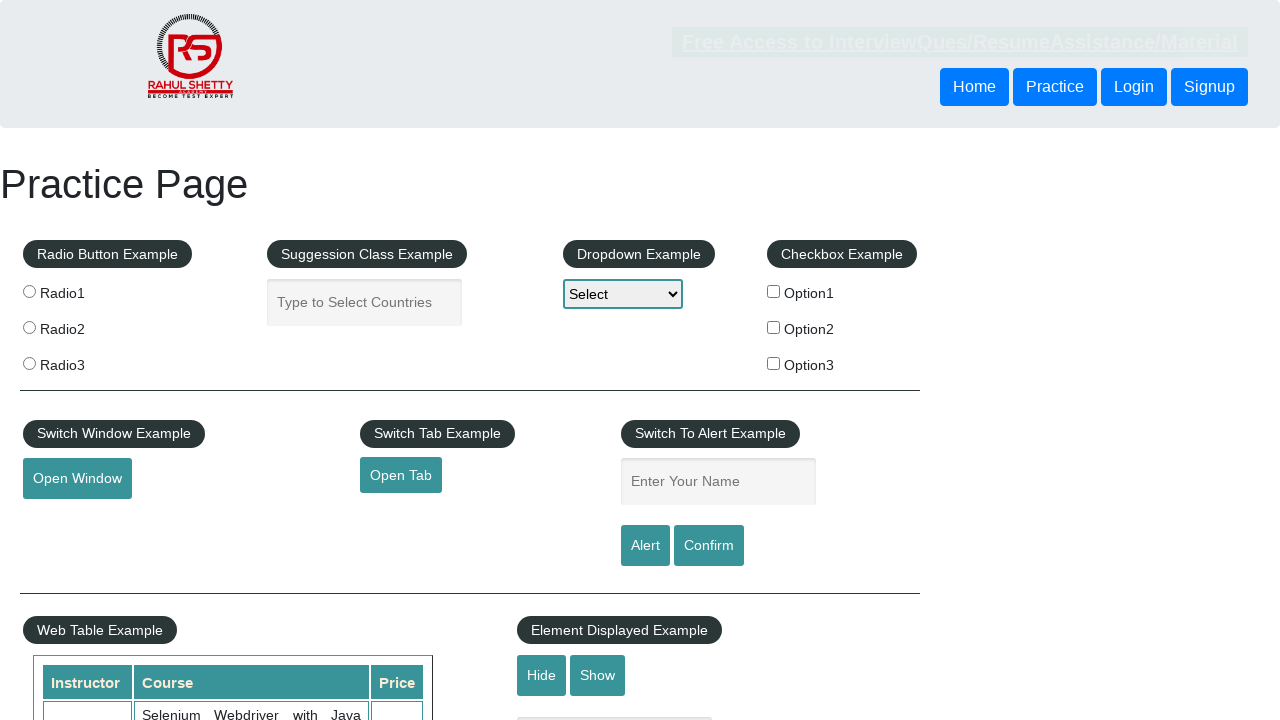

Located all checkbox elements on the page
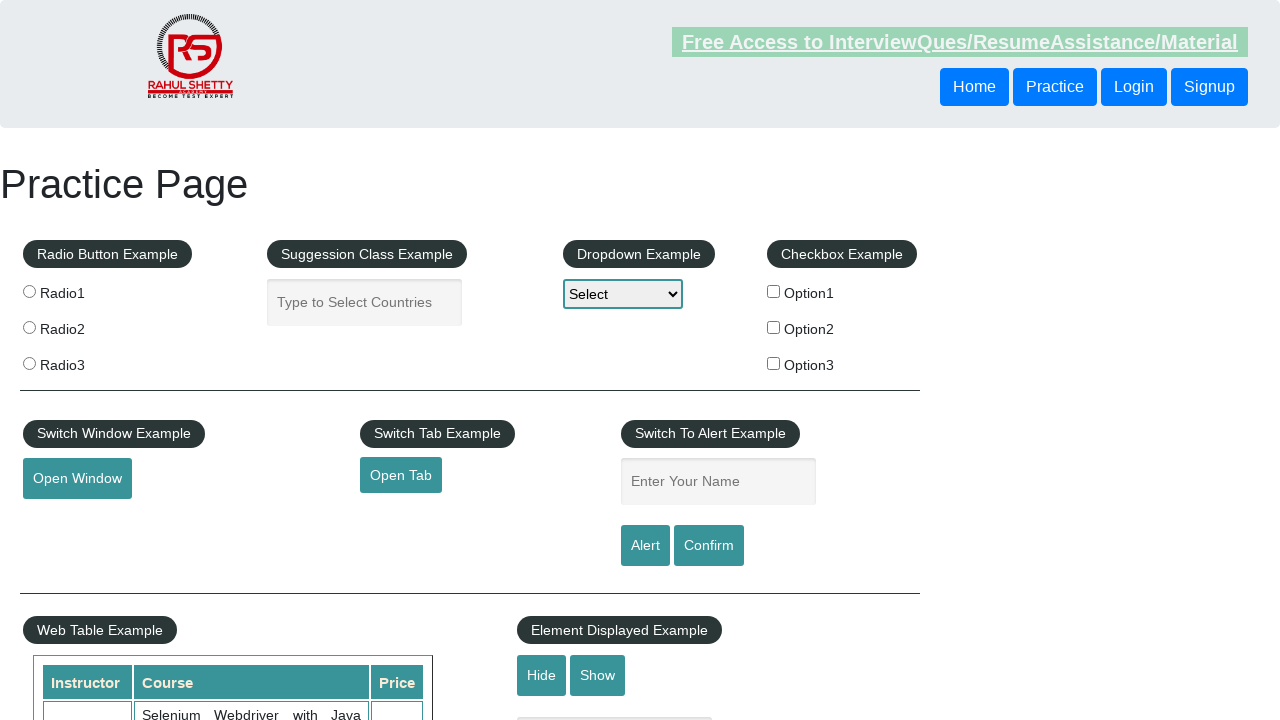

Clicked a checkbox element at (774, 291) on xpath=//input[contains(@type,'checkbox')] >> nth=0
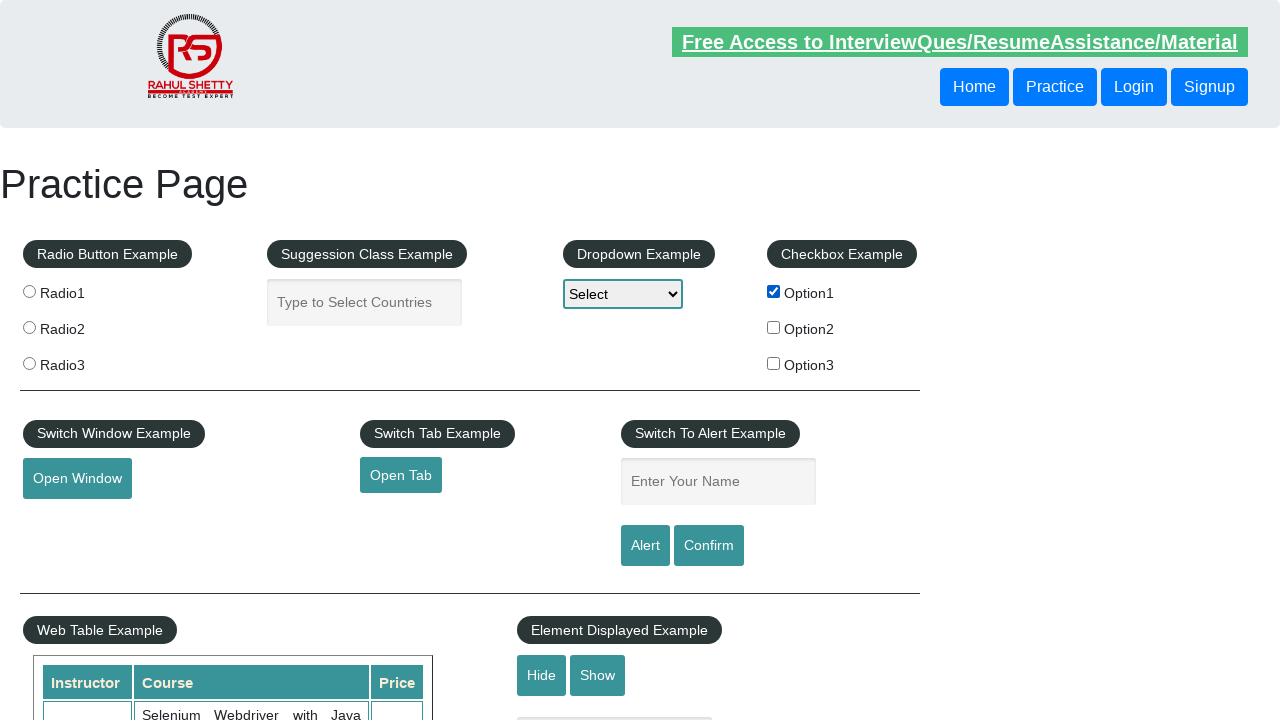

Clicked a checkbox element at (774, 327) on xpath=//input[contains(@type,'checkbox')] >> nth=1
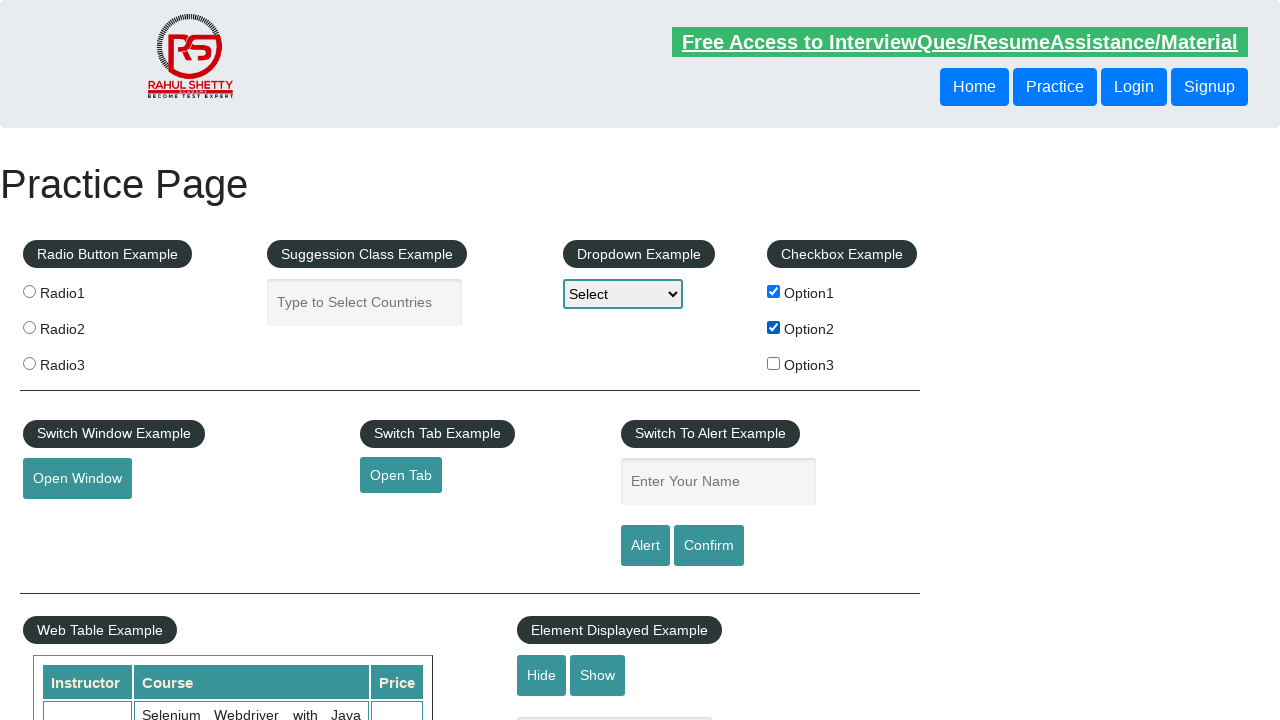

Clicked a checkbox element at (774, 363) on xpath=//input[contains(@type,'checkbox')] >> nth=2
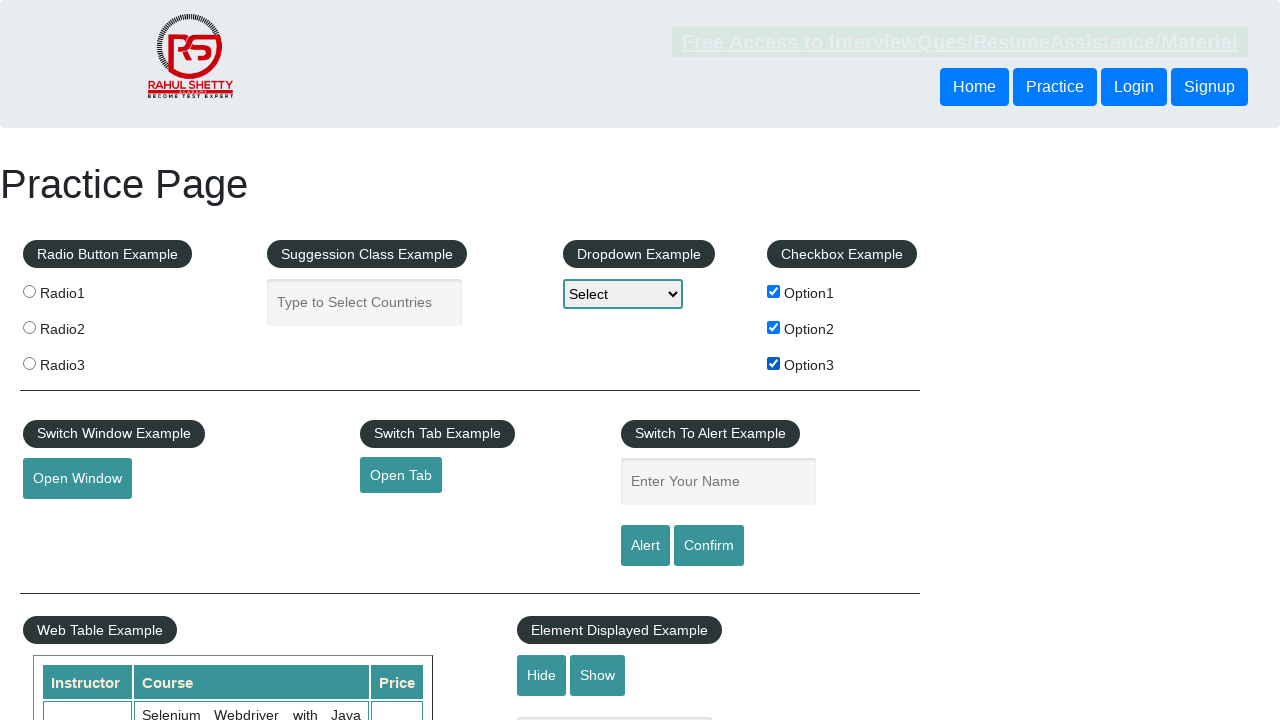

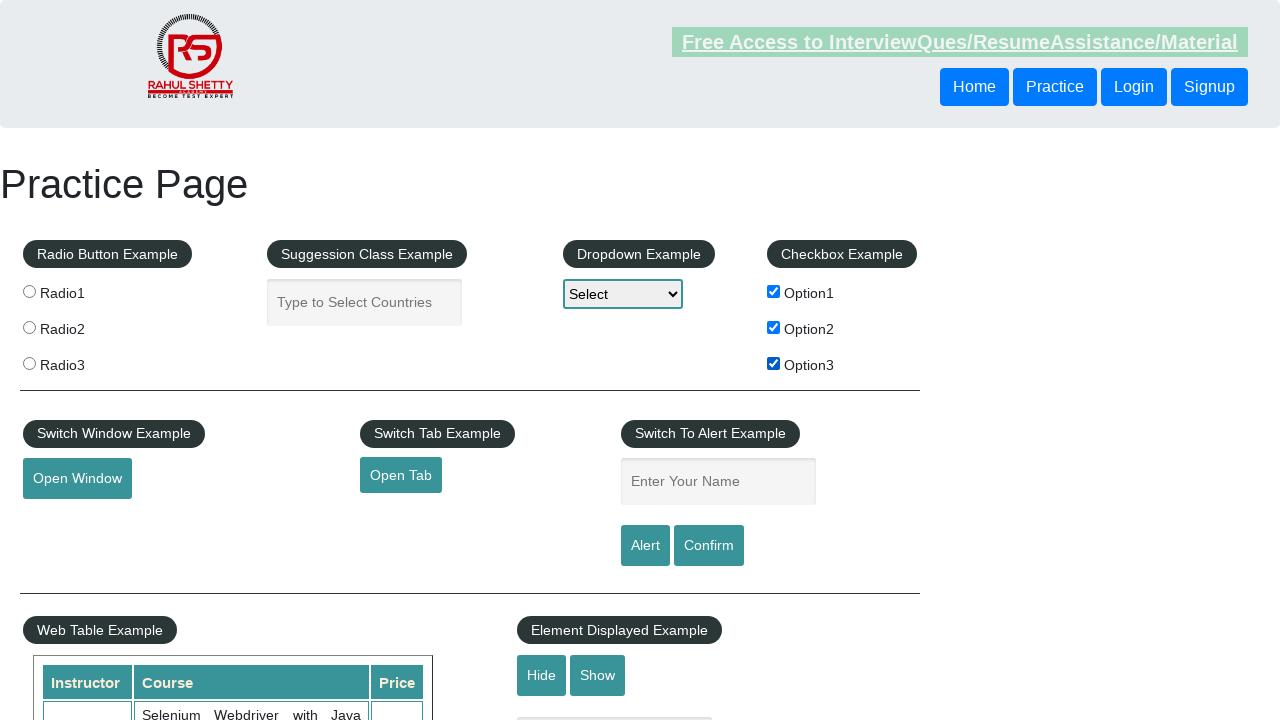